Waits for a specific link element to be clickable and then clicks on the lifetime membership link

Starting URL: https://www.selenium-tutorial.com/courses

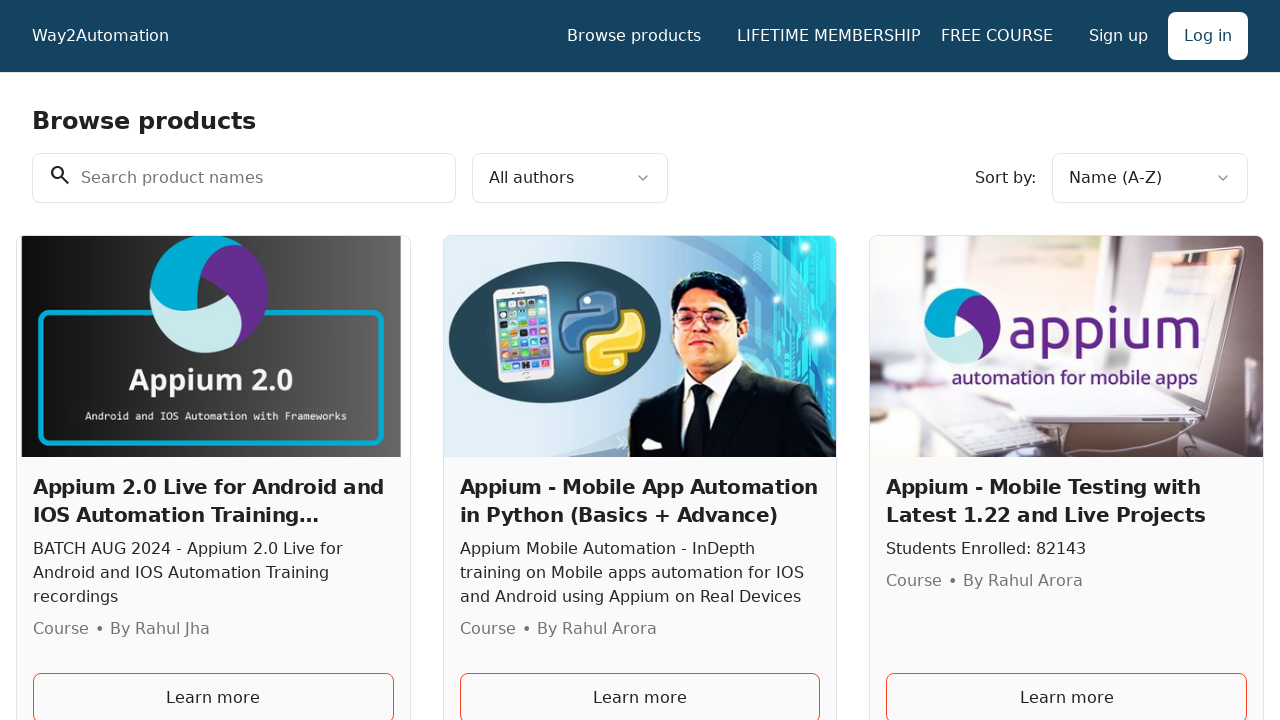

Navigated to https://www.selenium-tutorial.com/courses
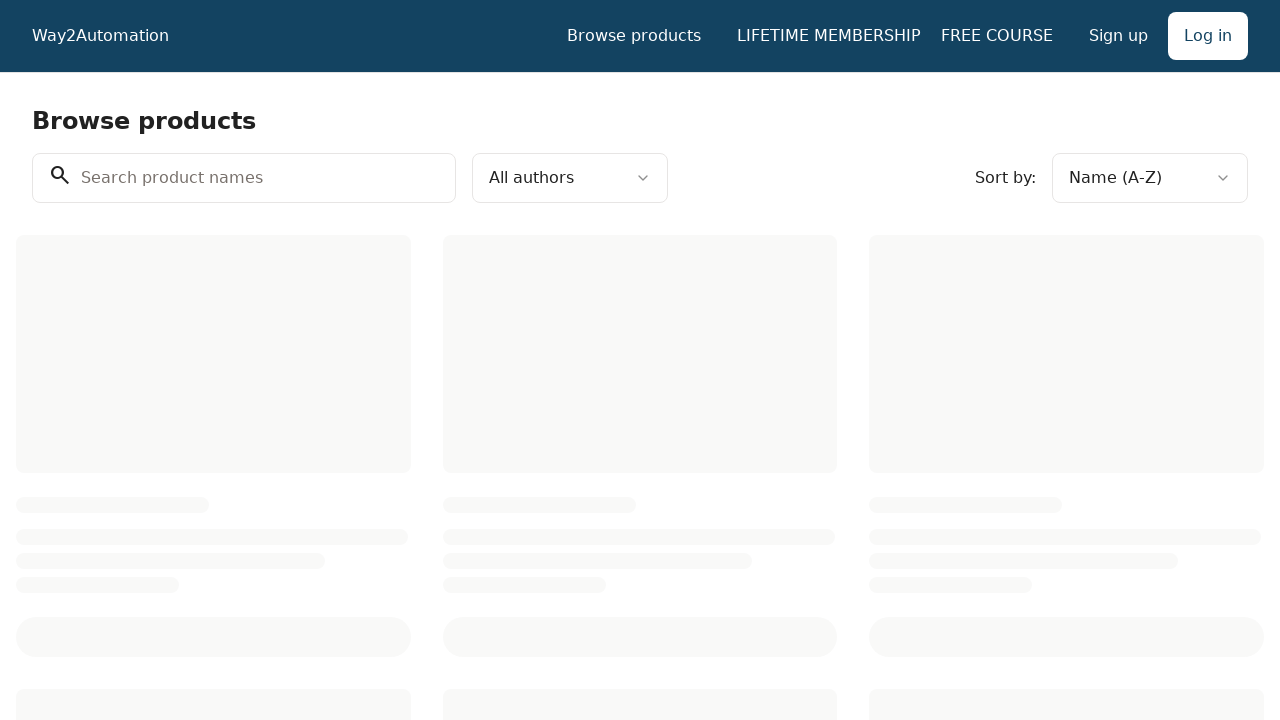

Waited for lifetime membership link to be clickable
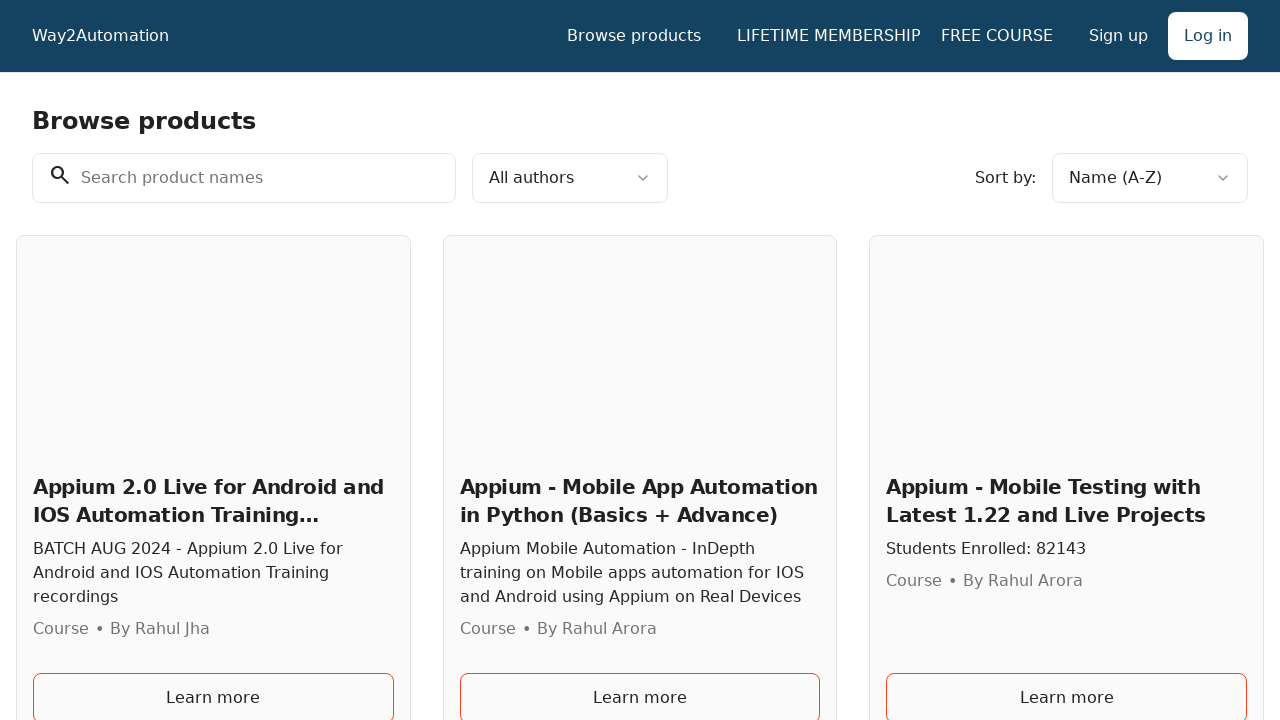

Clicked the lifetime membership link at (821, 36) on text=LIFETIME MEMBERSHIP TO ALL LIVE TRAININGS
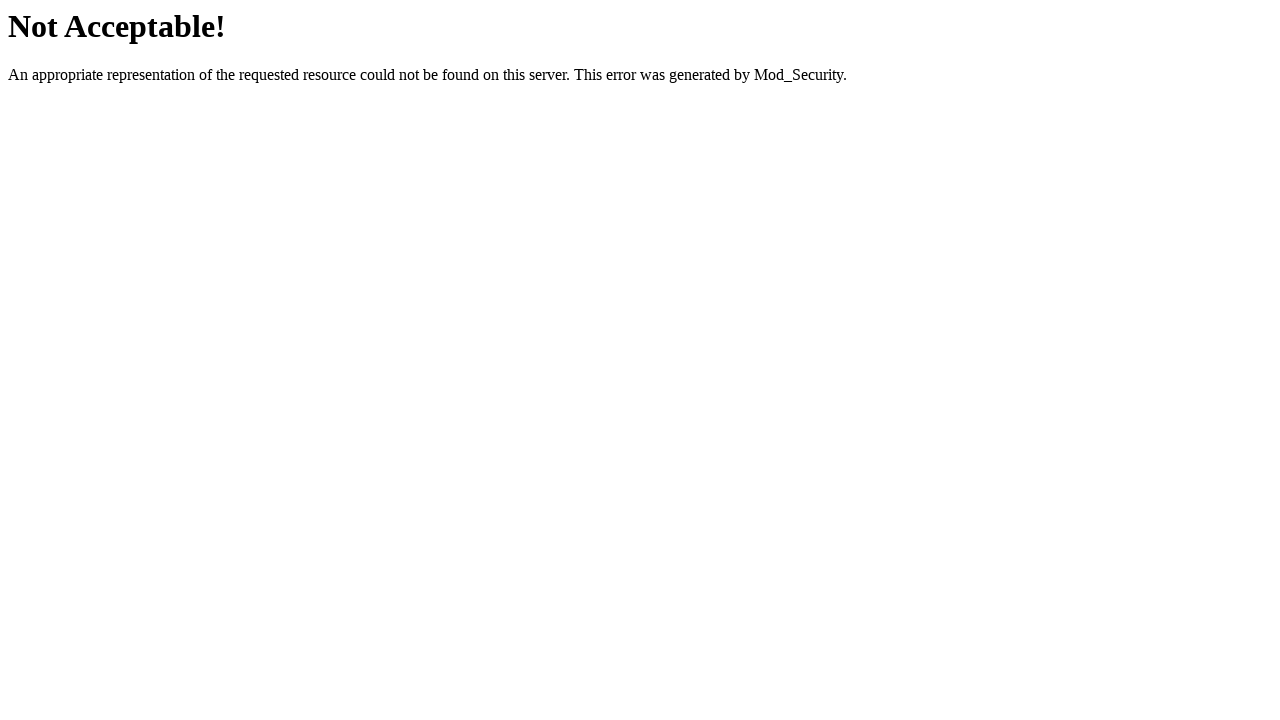

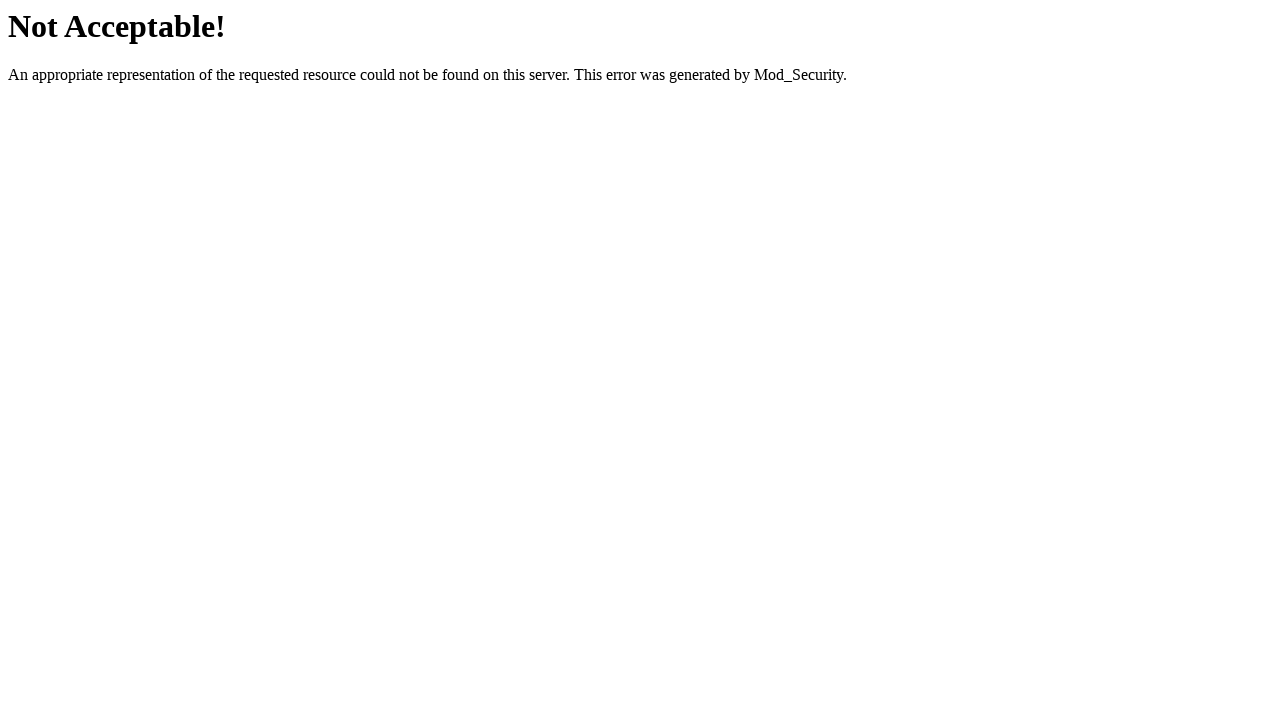